Tests the state dropdown by verifying default selection is "Select a State" and then selecting Ohio to verify the change.

Starting URL: https://loopcamp.vercel.app/dropdown.html

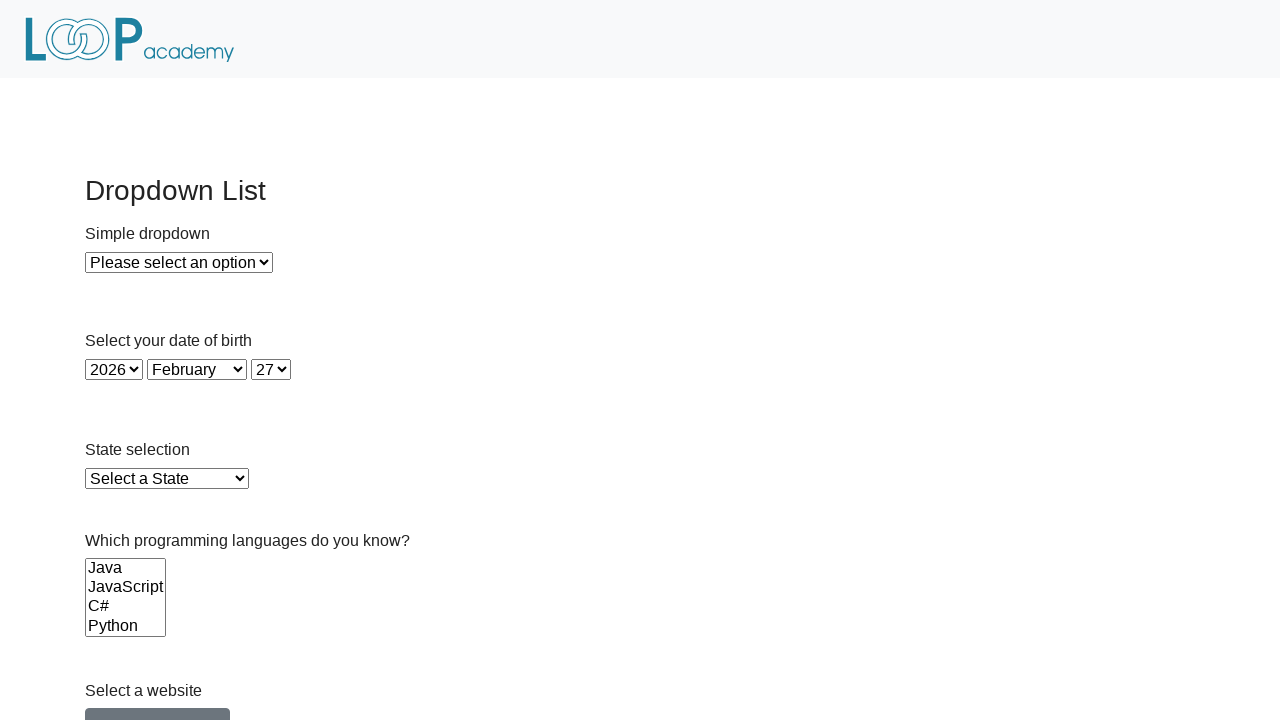

Located state dropdown element
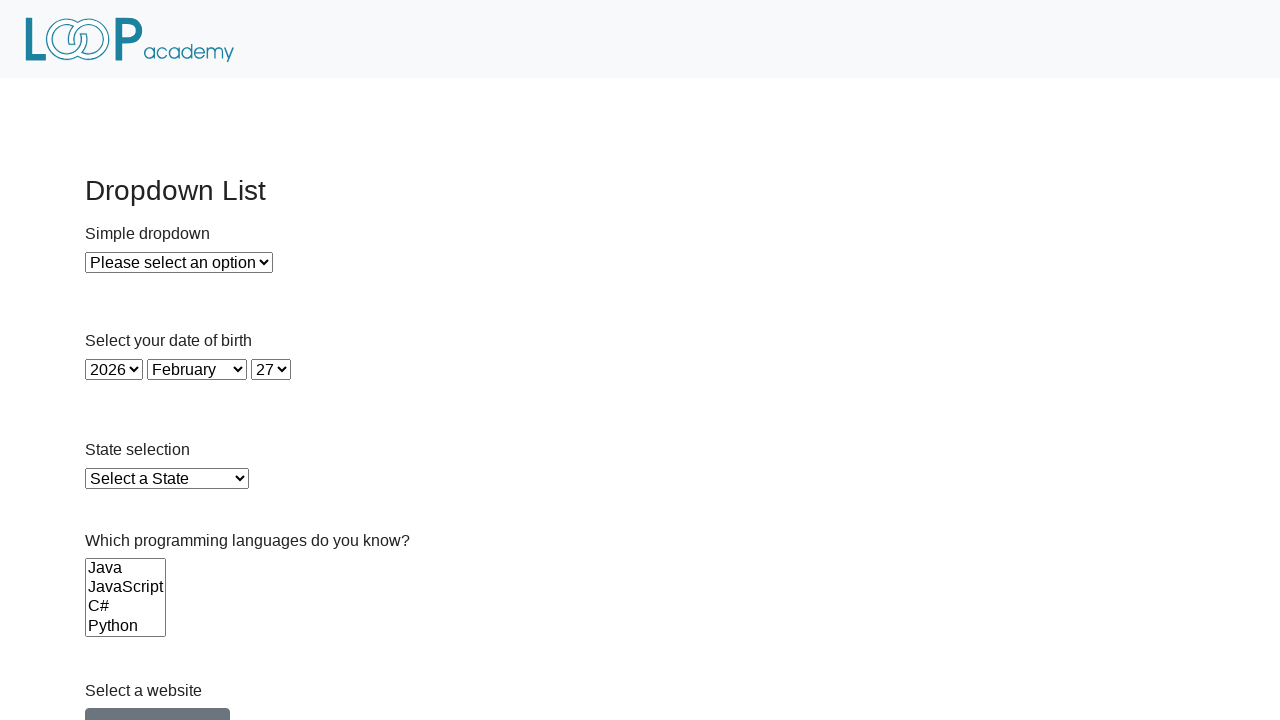

Located default checked option in state dropdown
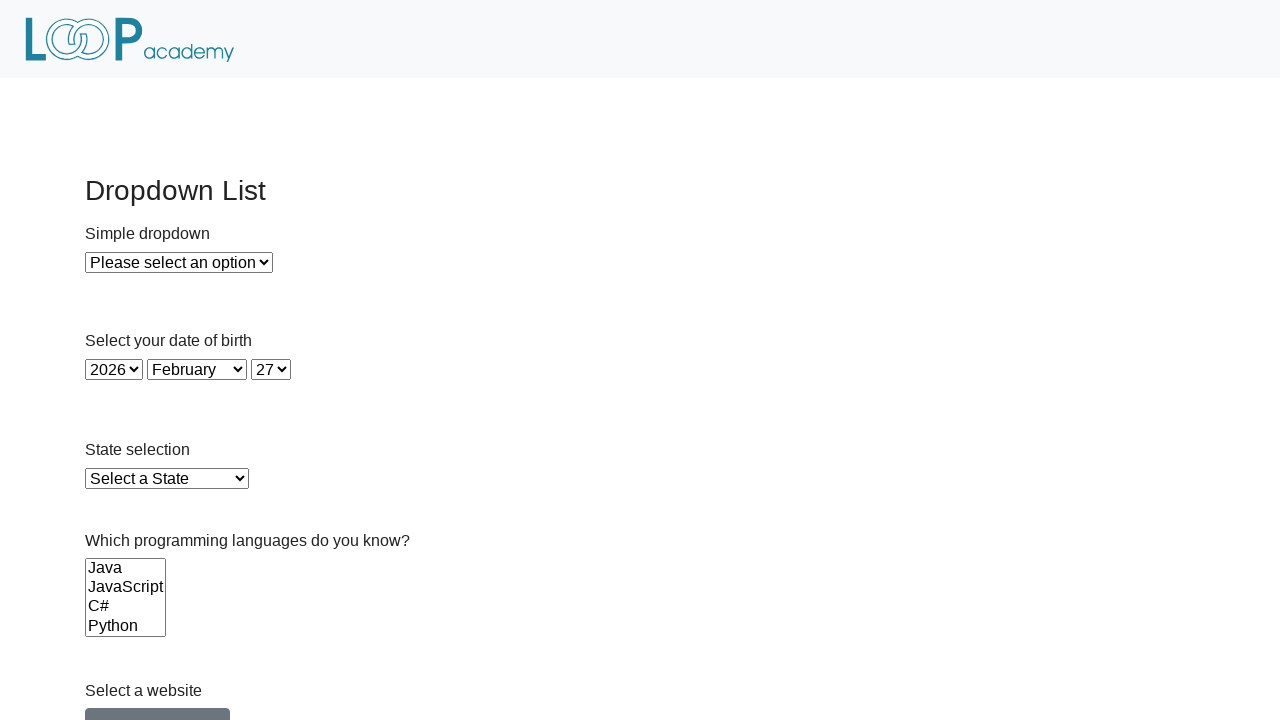

Verified default option value is empty
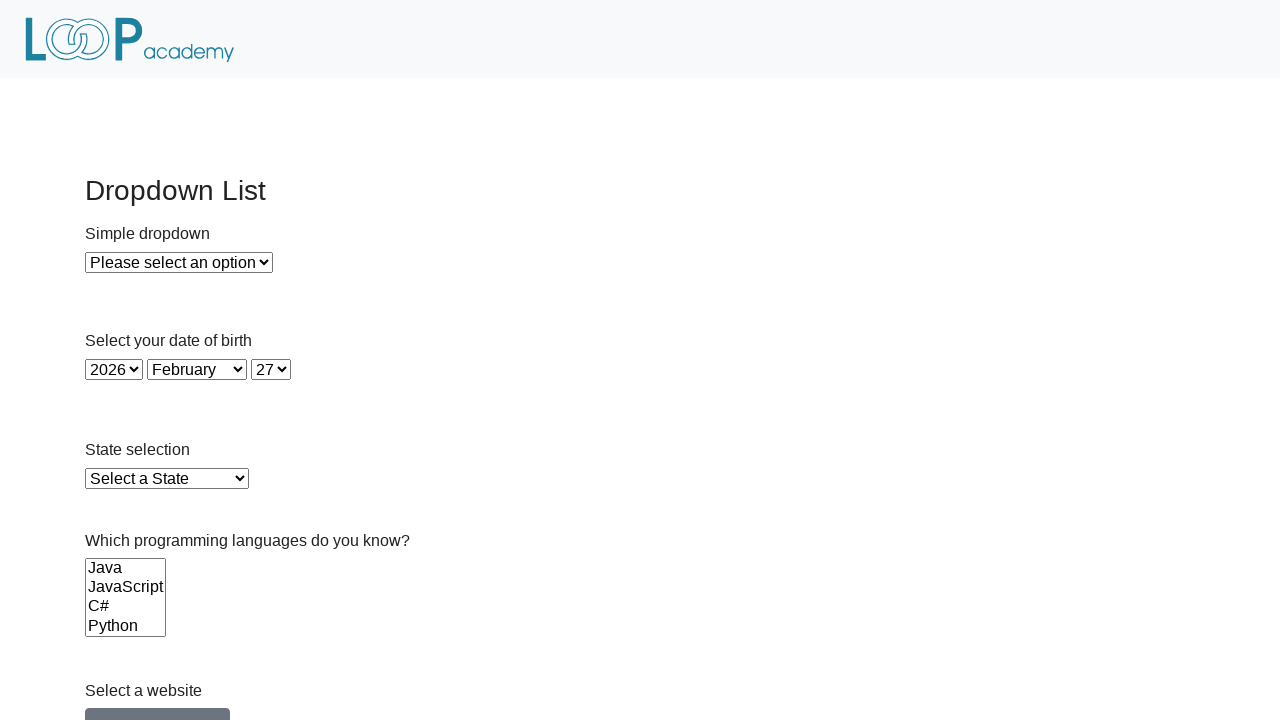

Verified default option text is 'Select a State'
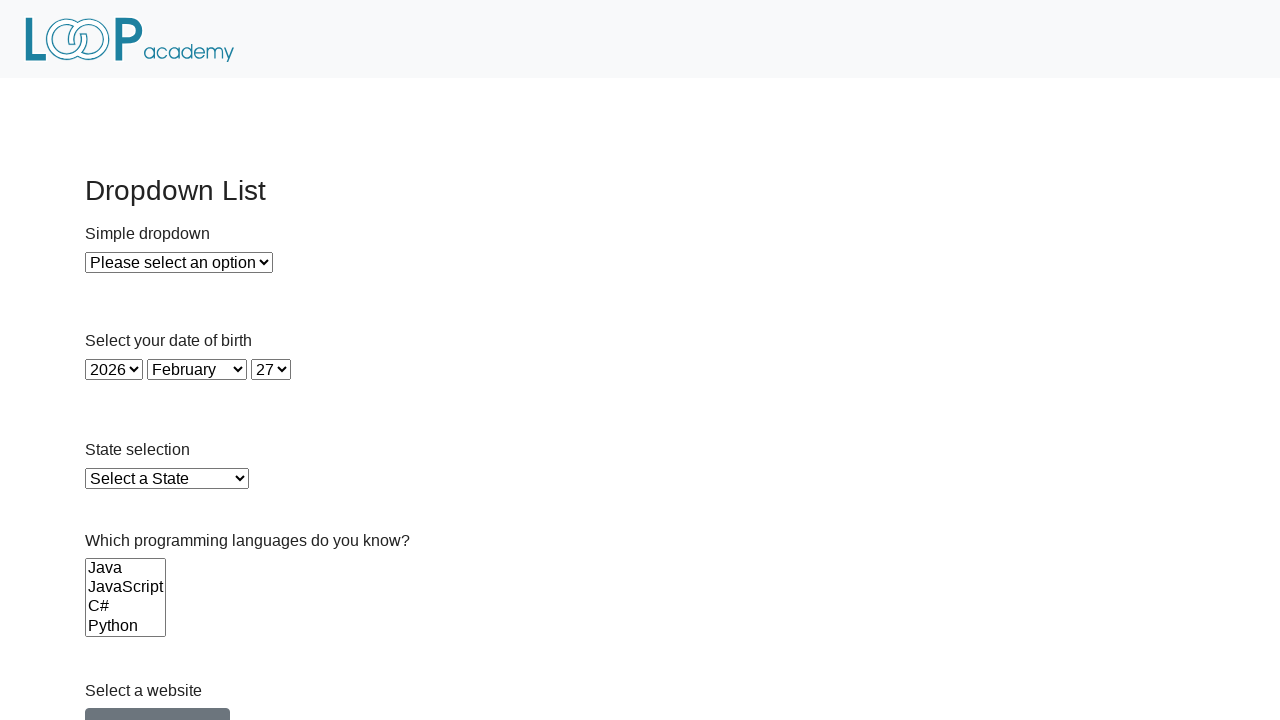

Selected Ohio from state dropdown on #state
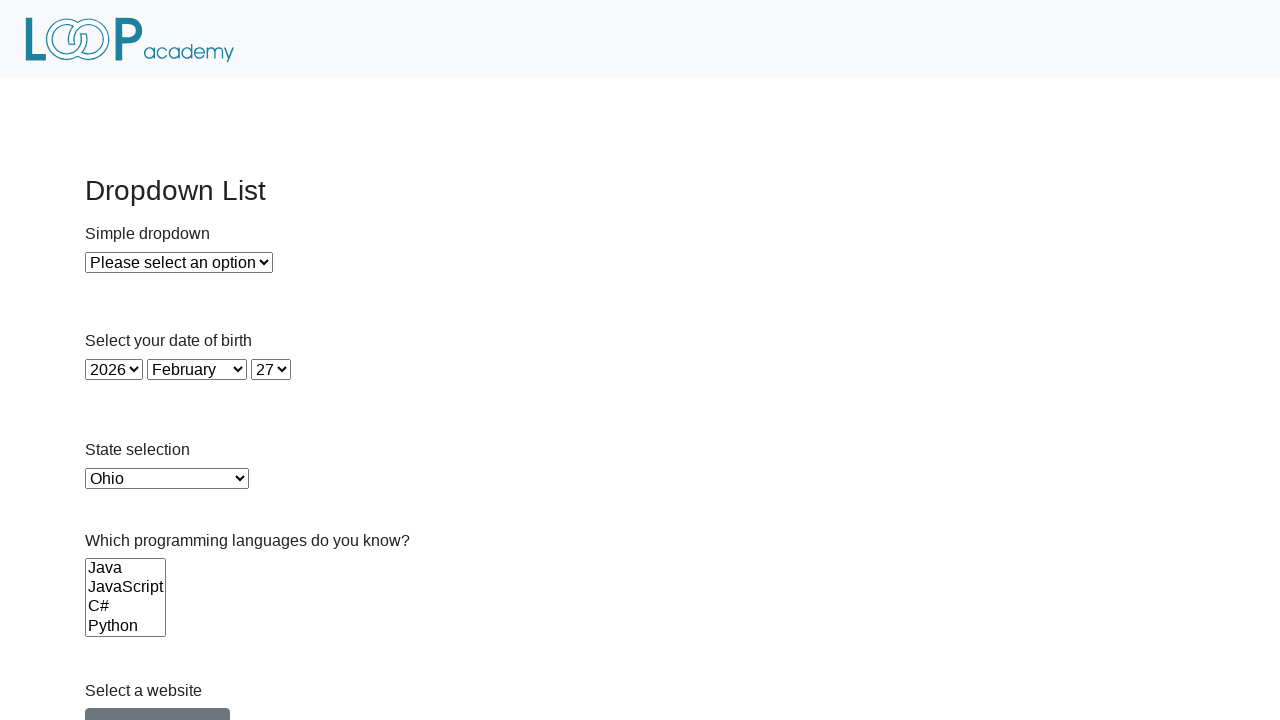

Located newly checked option in state dropdown
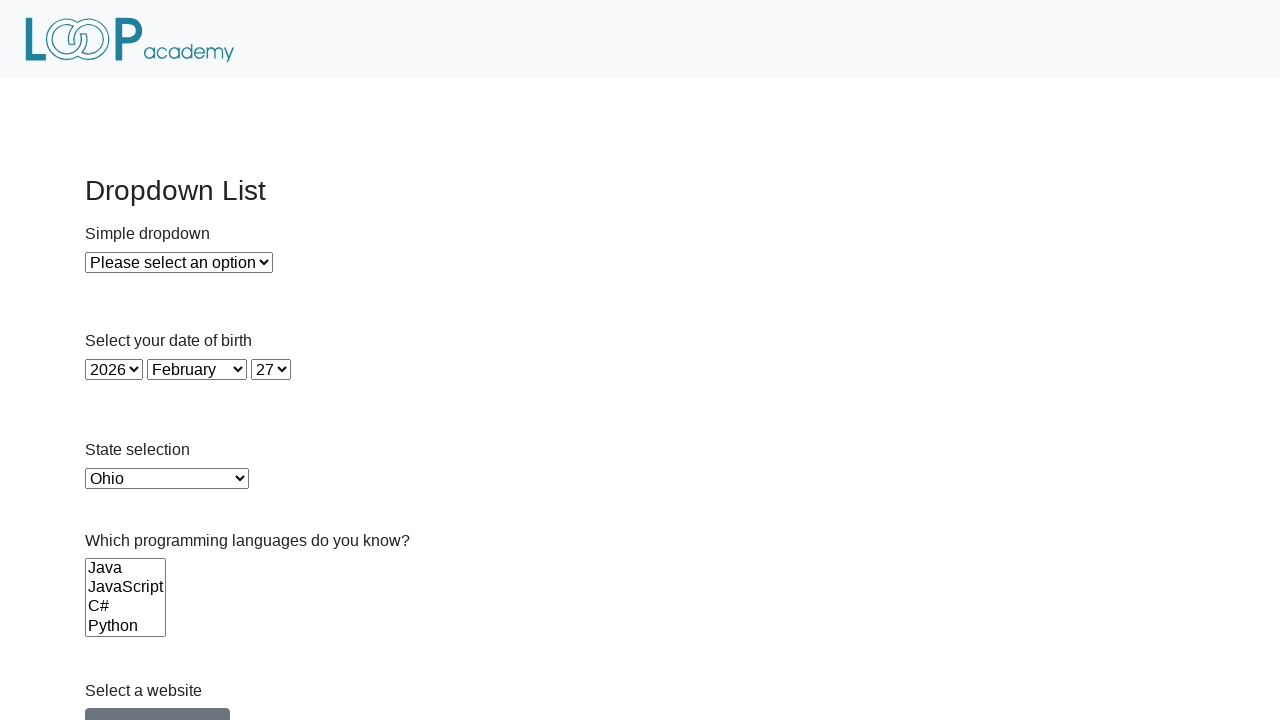

Verified selected option text is 'Ohio'
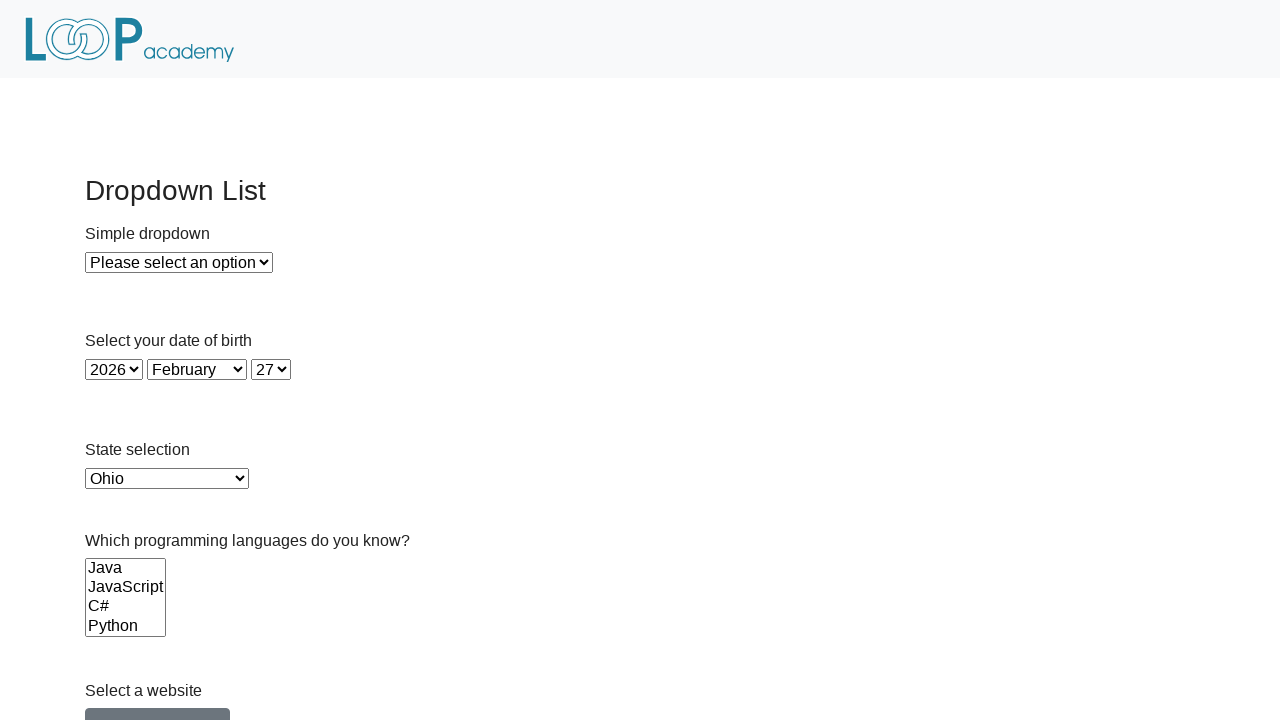

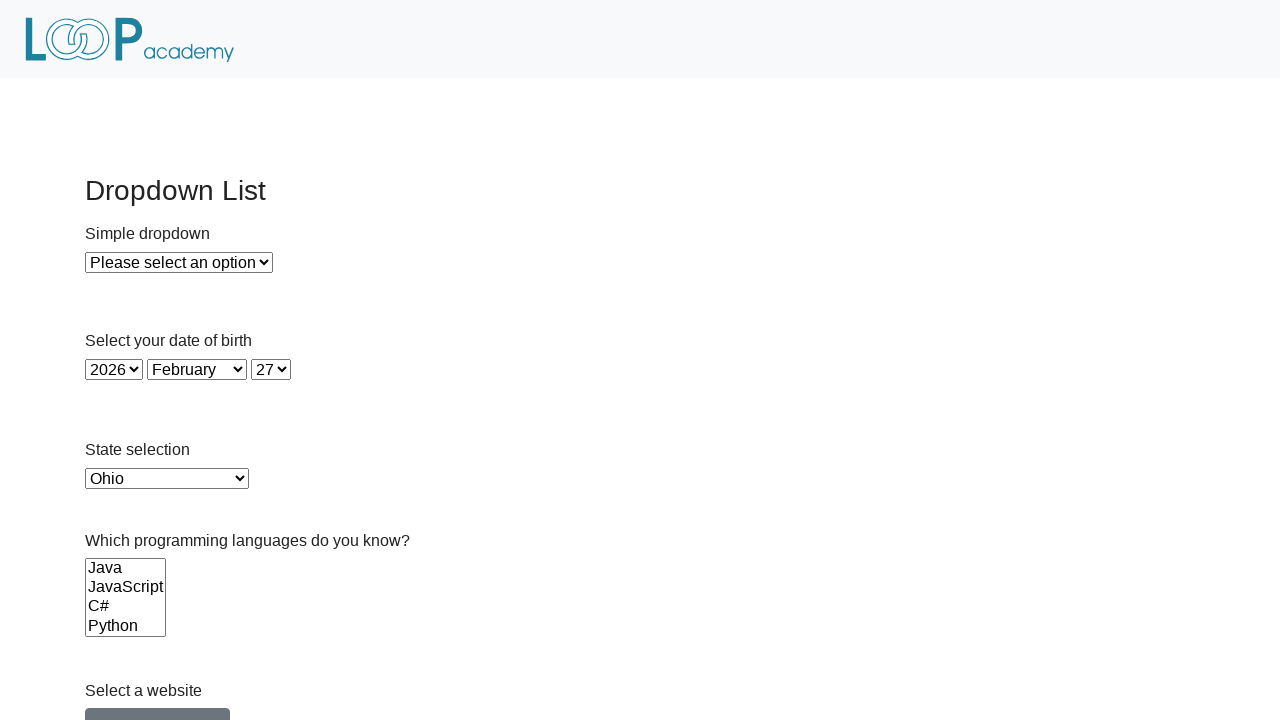